Navigates to a practice page and maximizes the browser window to verify the page loads successfully

Starting URL: https://www.letskodeit.com/practice

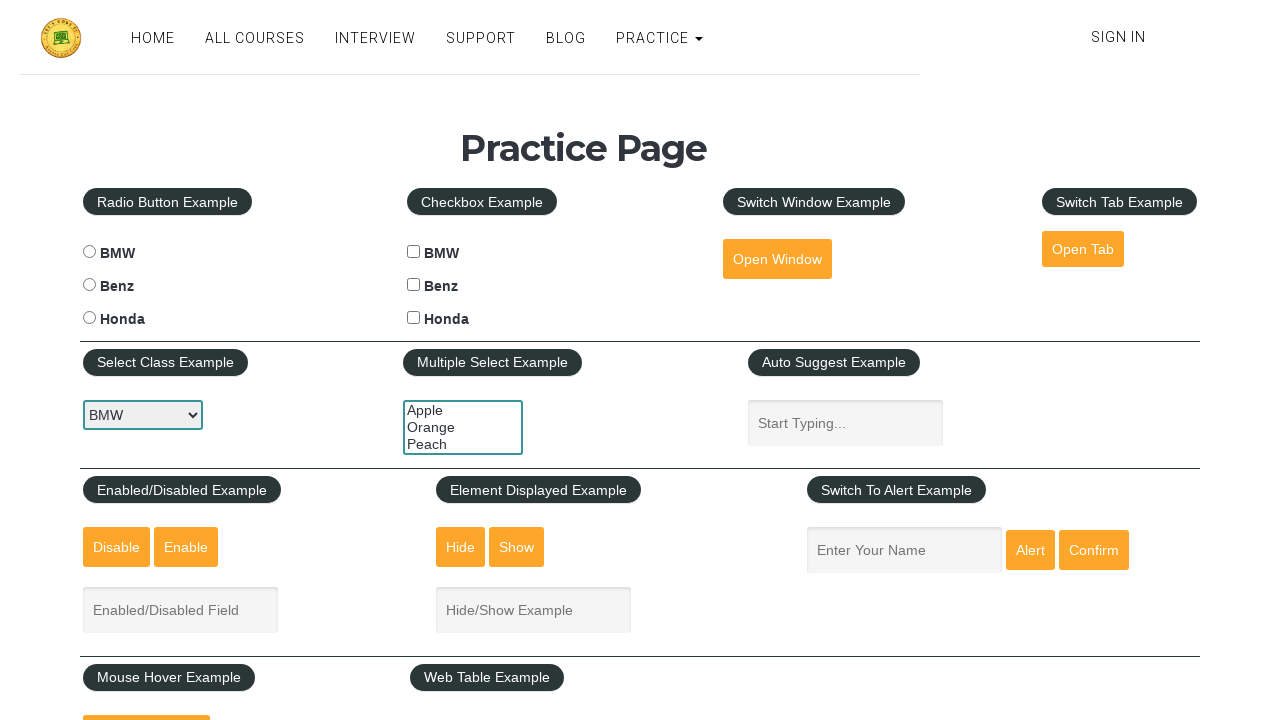

Set viewport size to 1920x1080 to maximize browser window
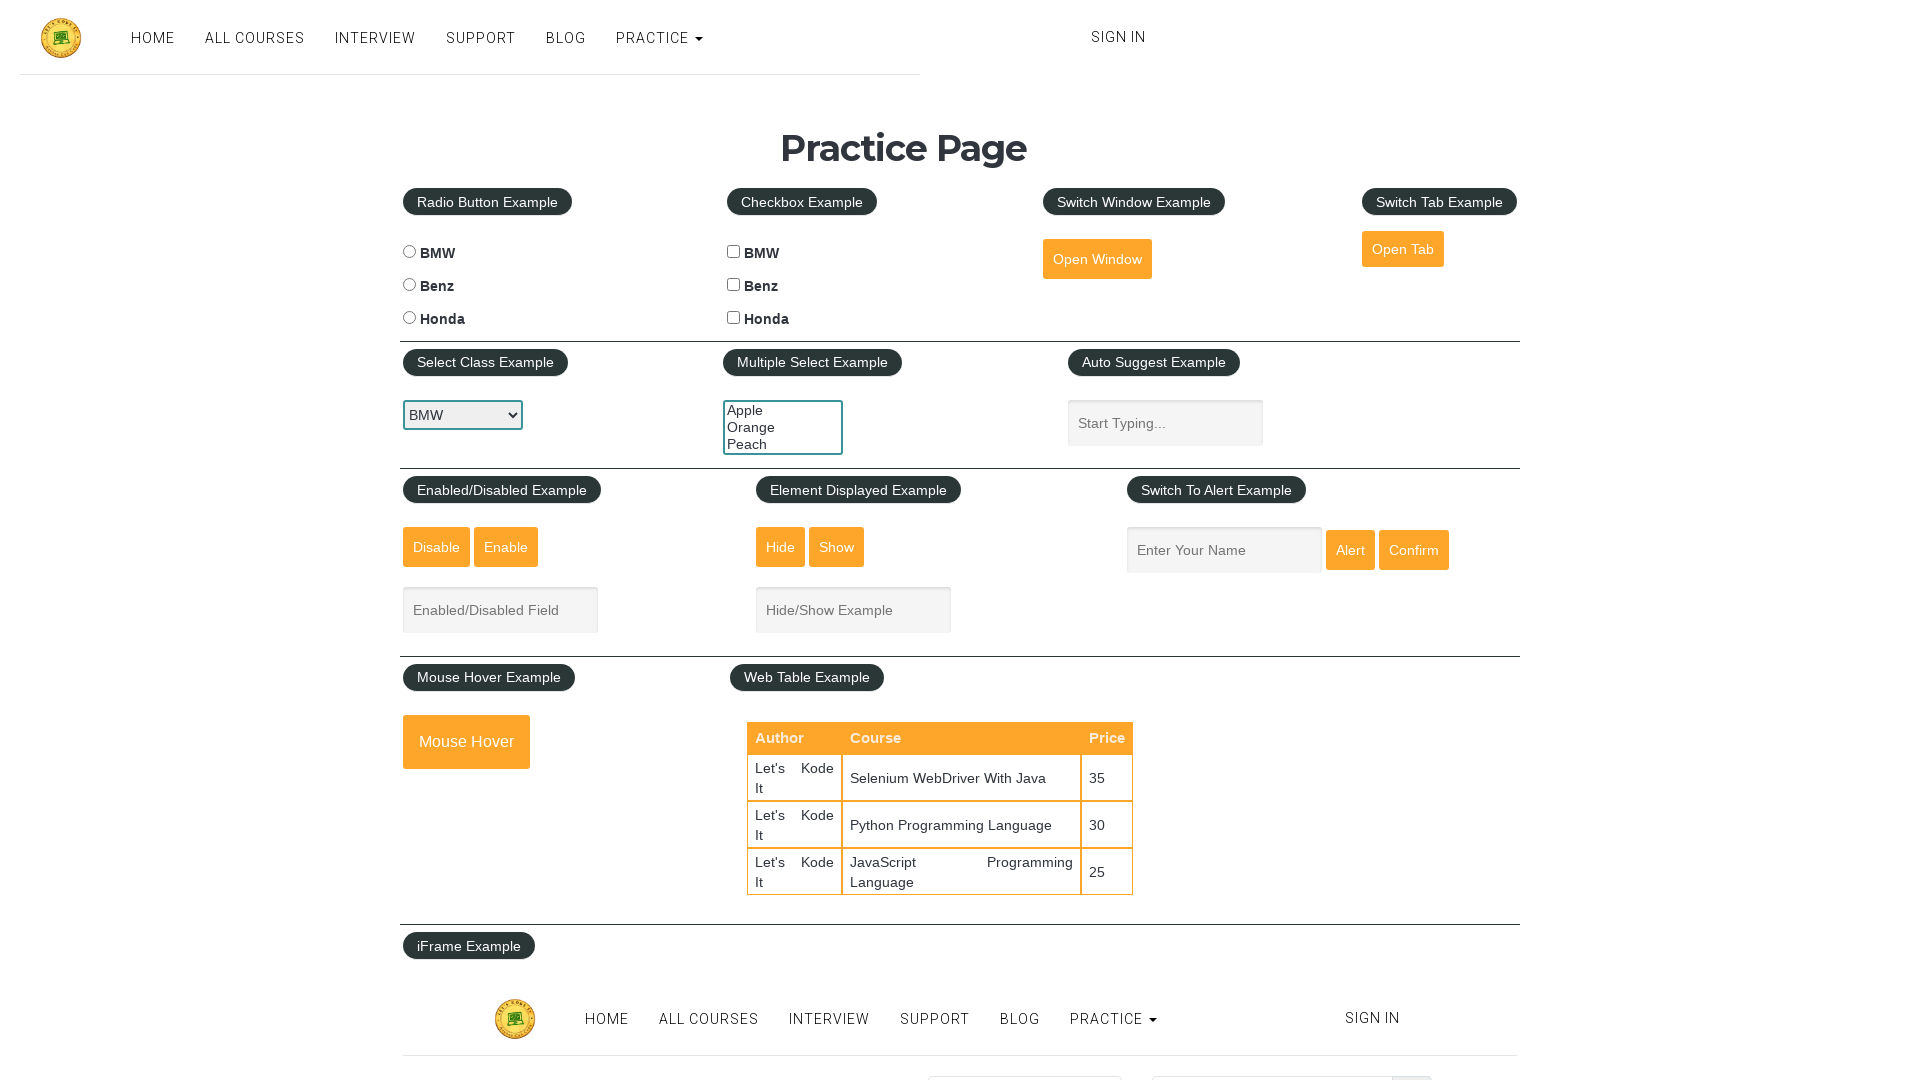

Page loaded successfully - domcontentloaded event fired
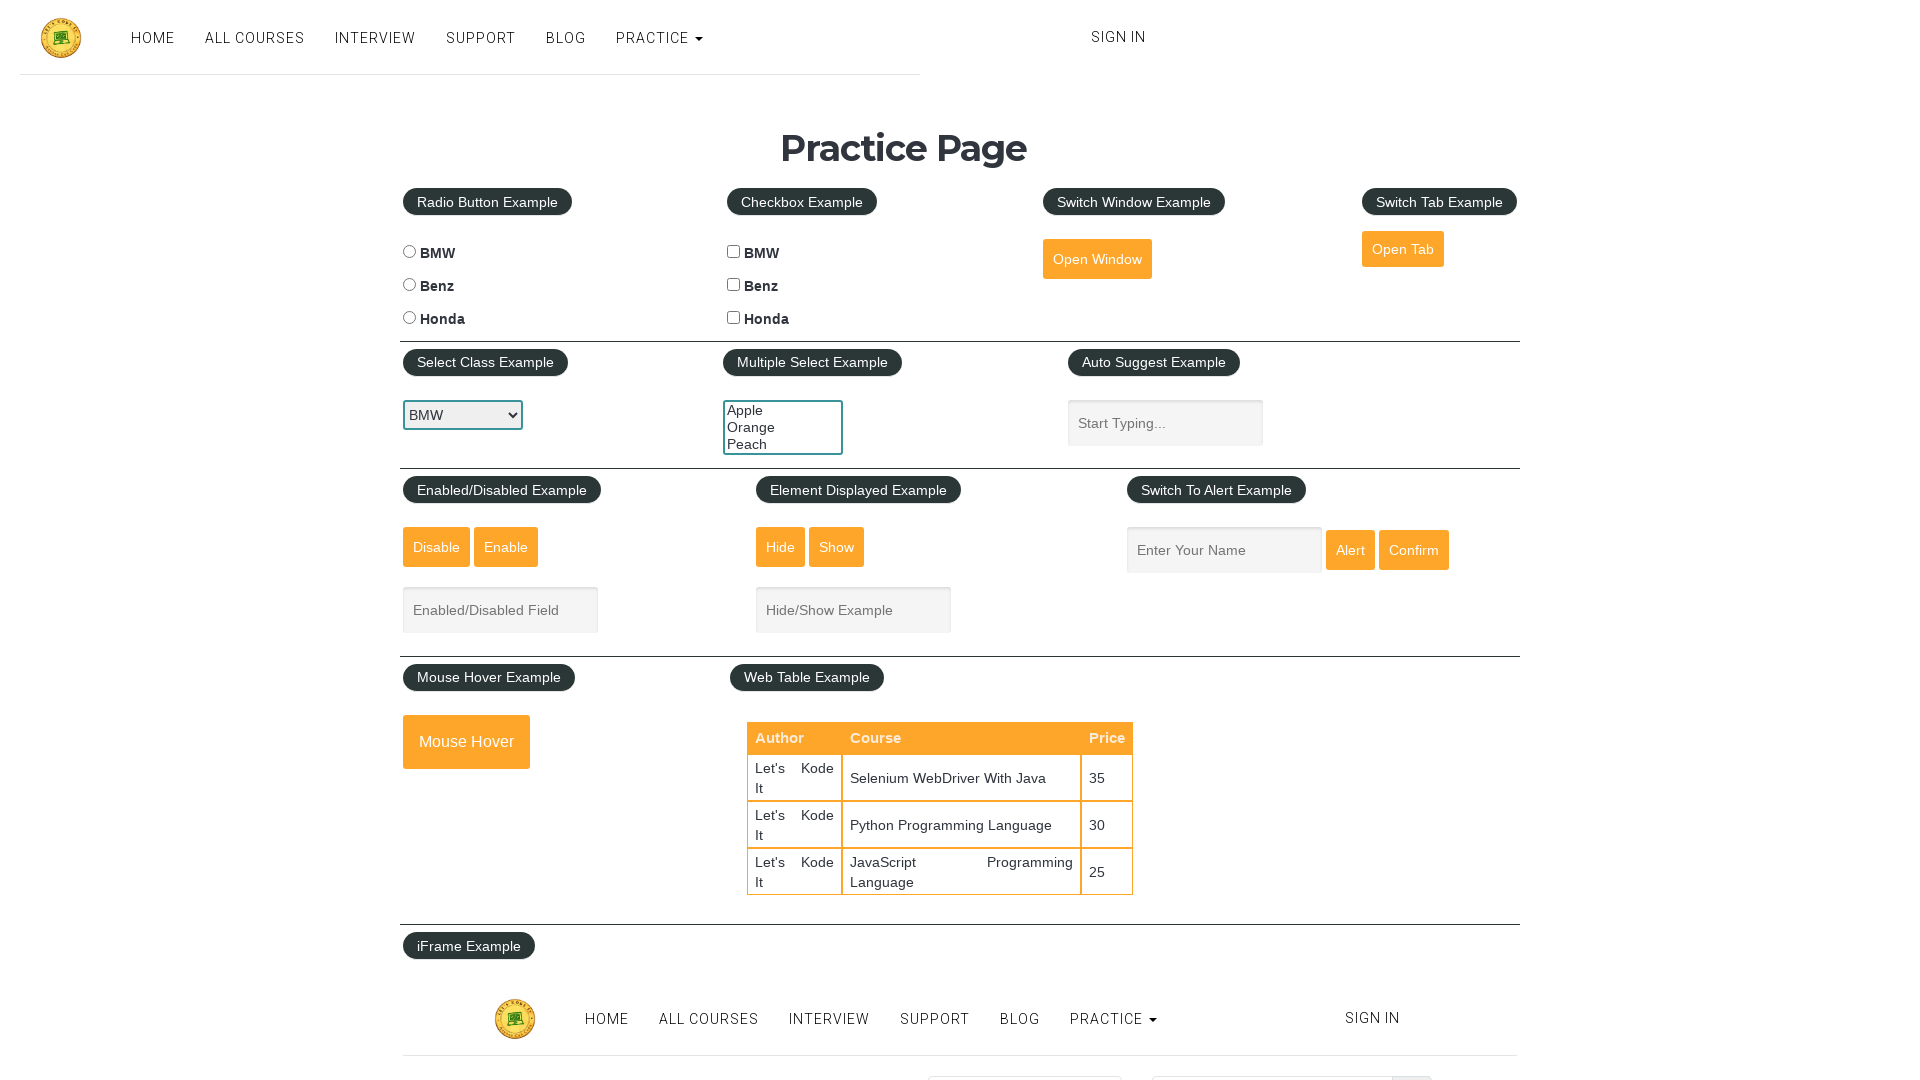

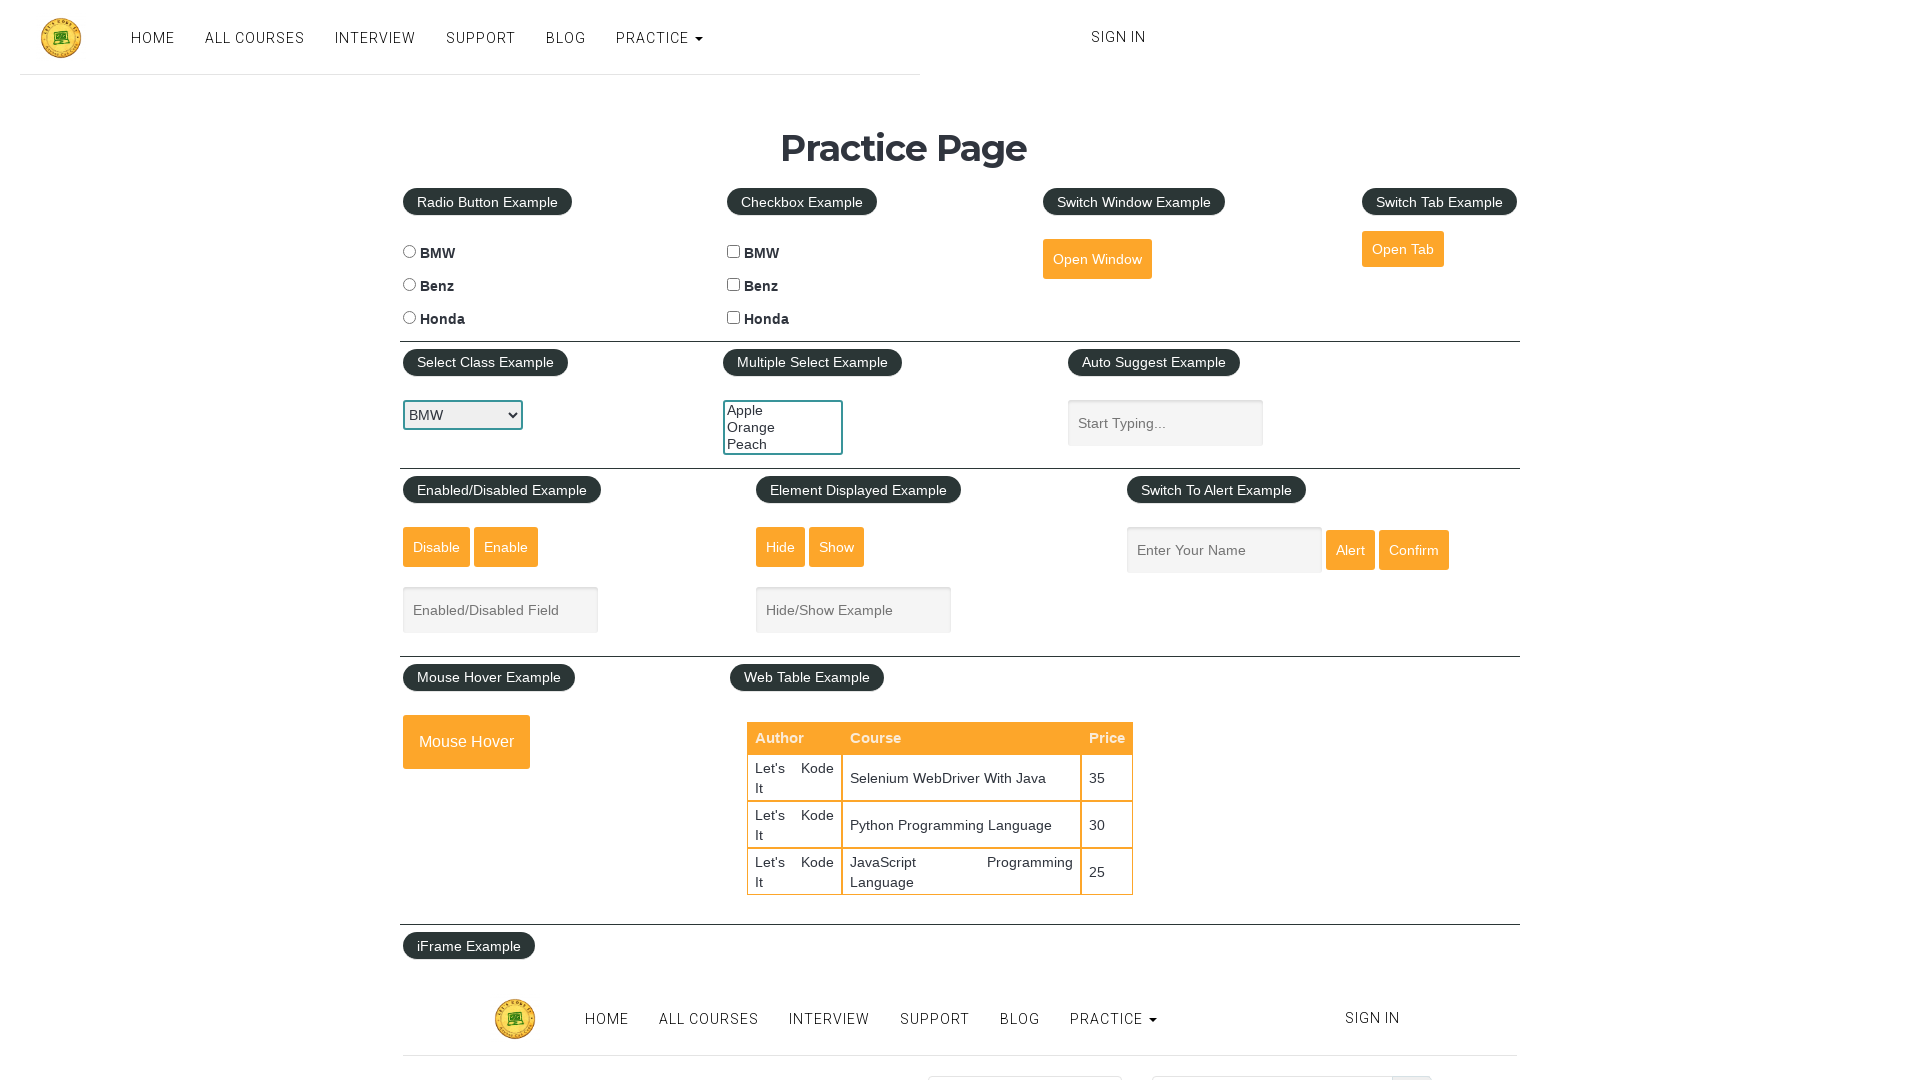